Tests form input functionality on an Angular practice page by filling in a name field

Starting URL: https://rahulshettyacademy.com/angularpractice/

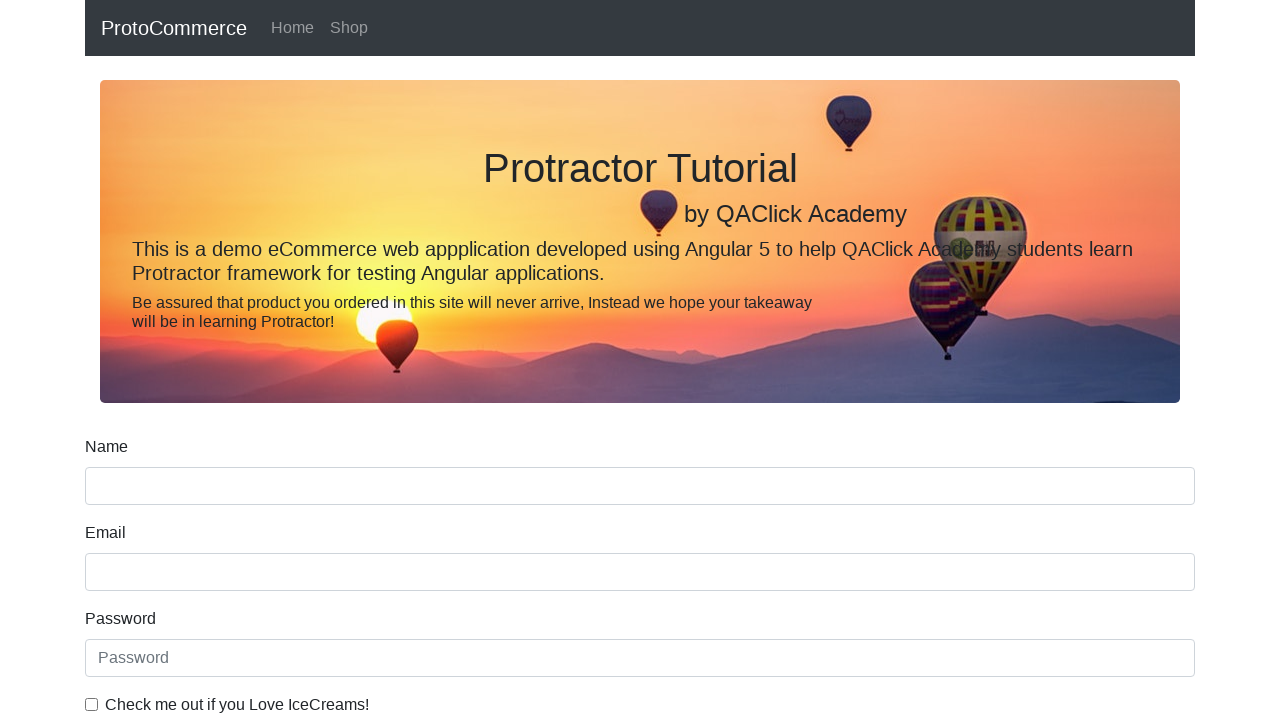

Filled name field with 'ABC' on Angular practice form on input[name='name']
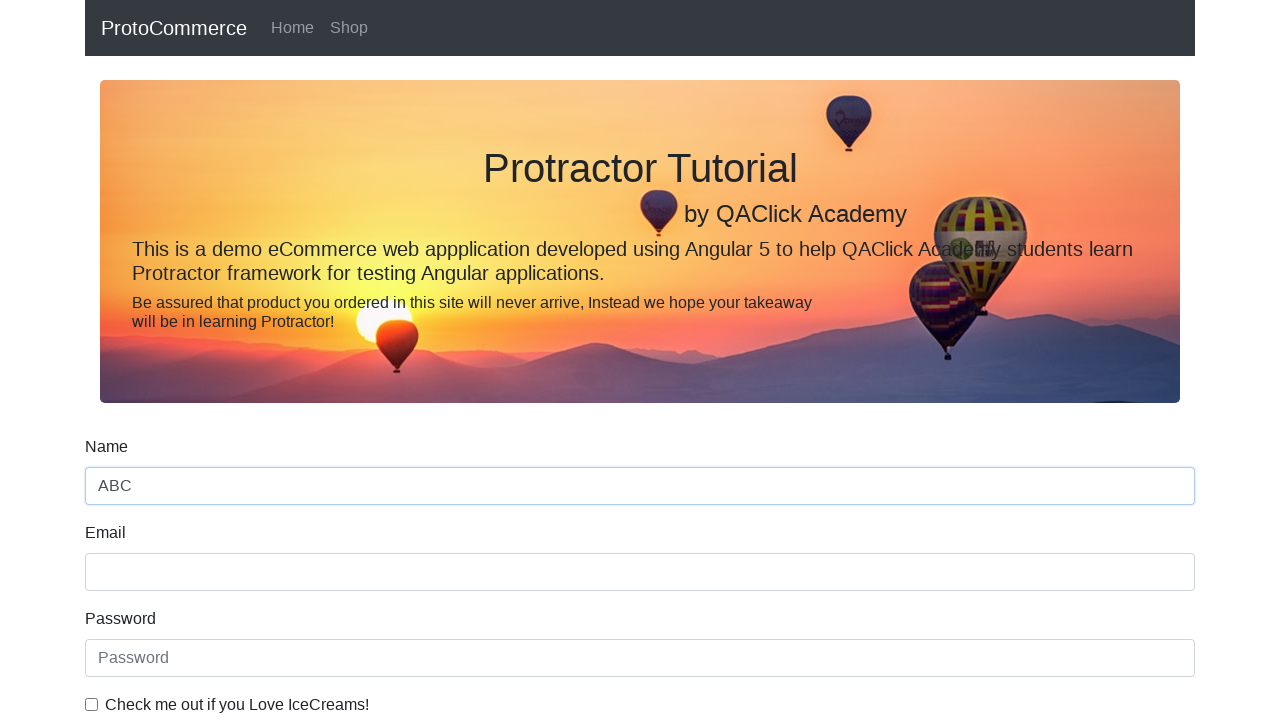

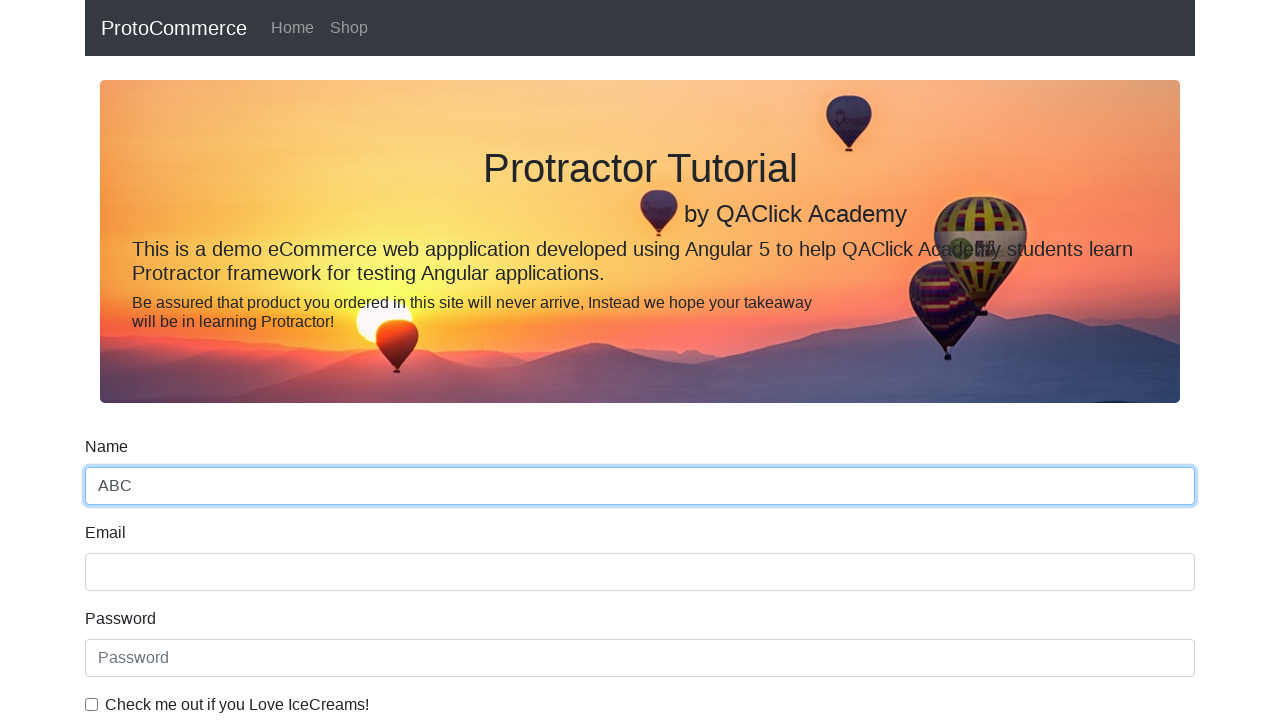